Verifies that the "Email" label is displayed correctly on the form

Starting URL: https://demoqa.com/automation-practice-form

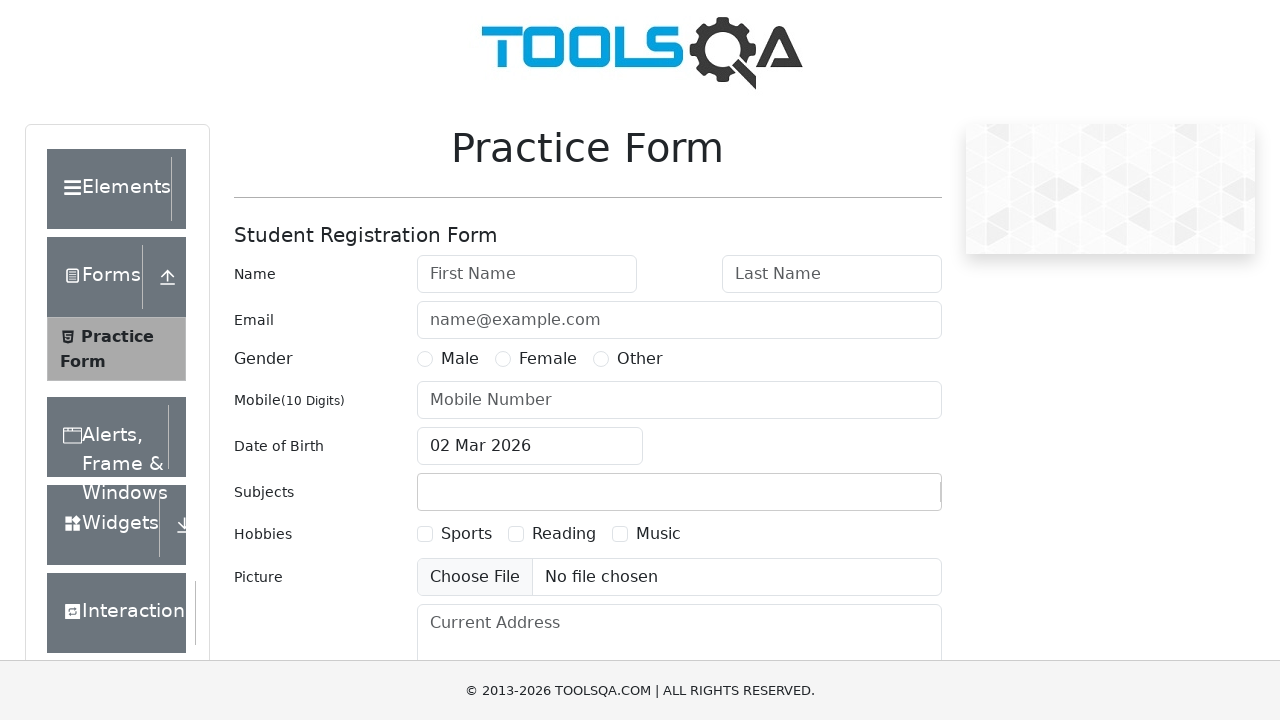

Located the Email label element
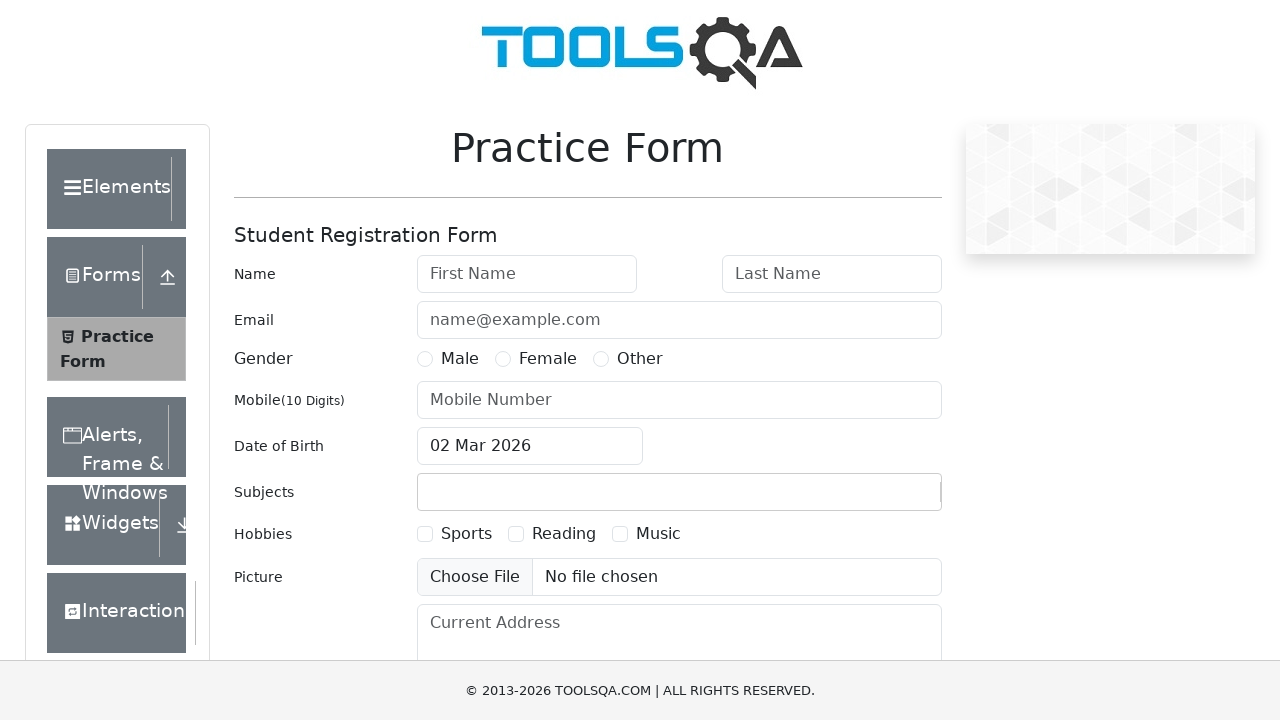

Waited for Email label to be visible
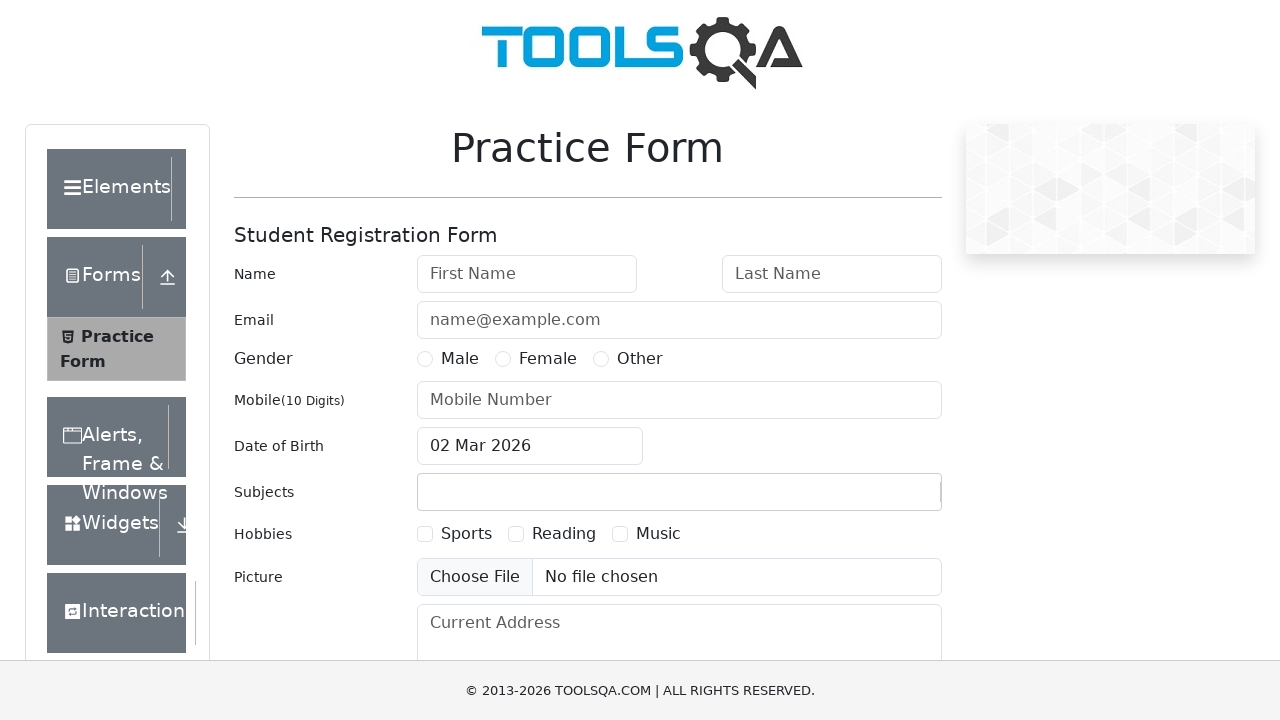

Verified that Email label displays correct text 'Email'
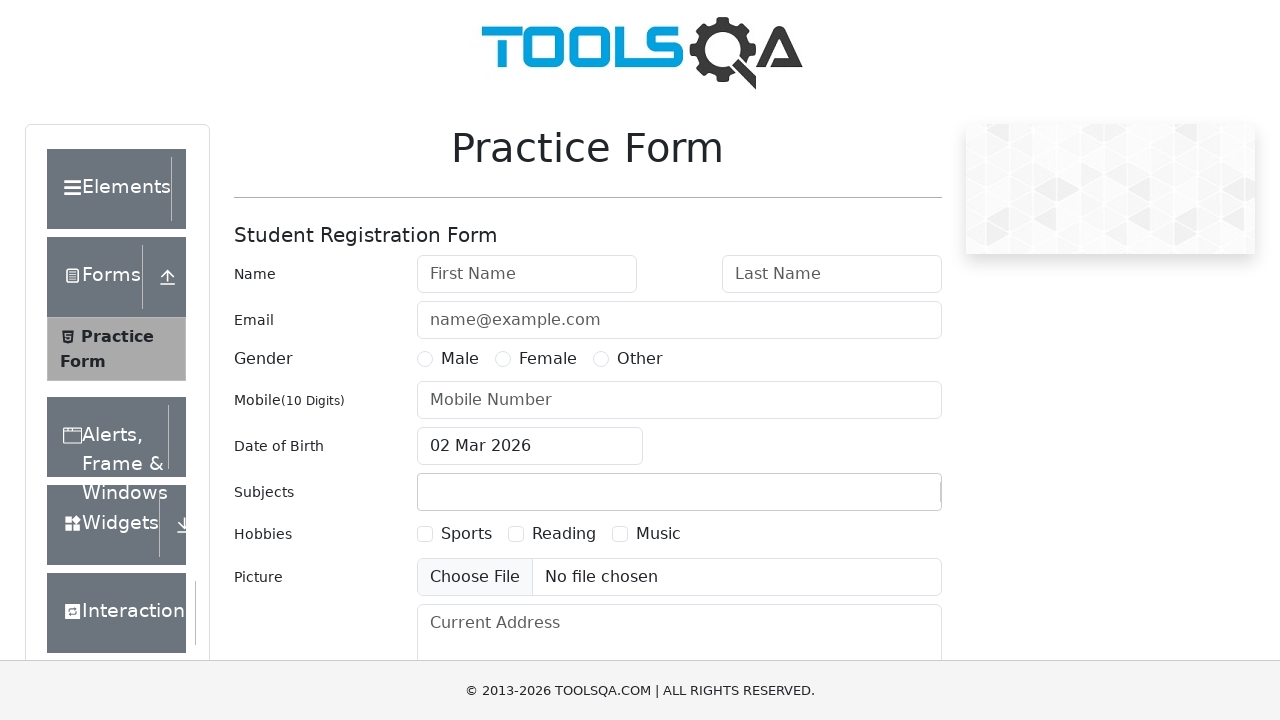

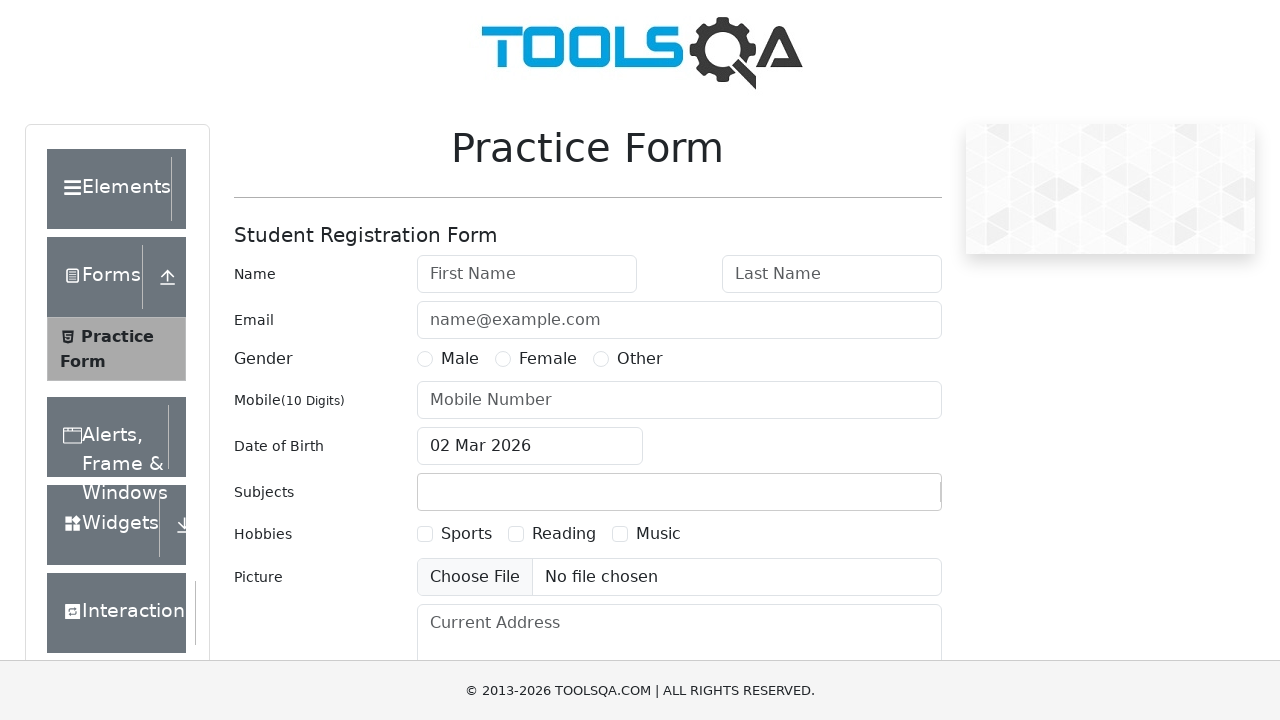